Solves a math problem by extracting a value from an element attribute, calculating the result, and submitting the form with checkbox and radio button selections

Starting URL: http://suninjuly.github.io/get_attribute.html

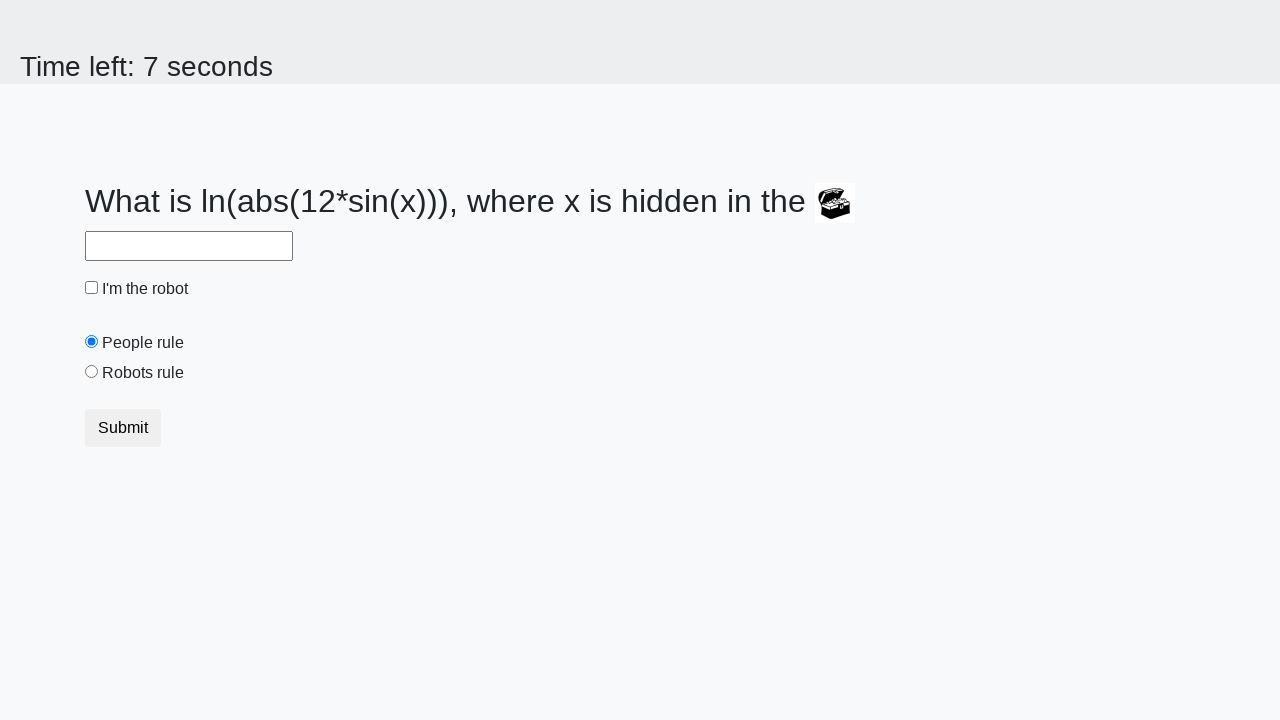

Located treasure element
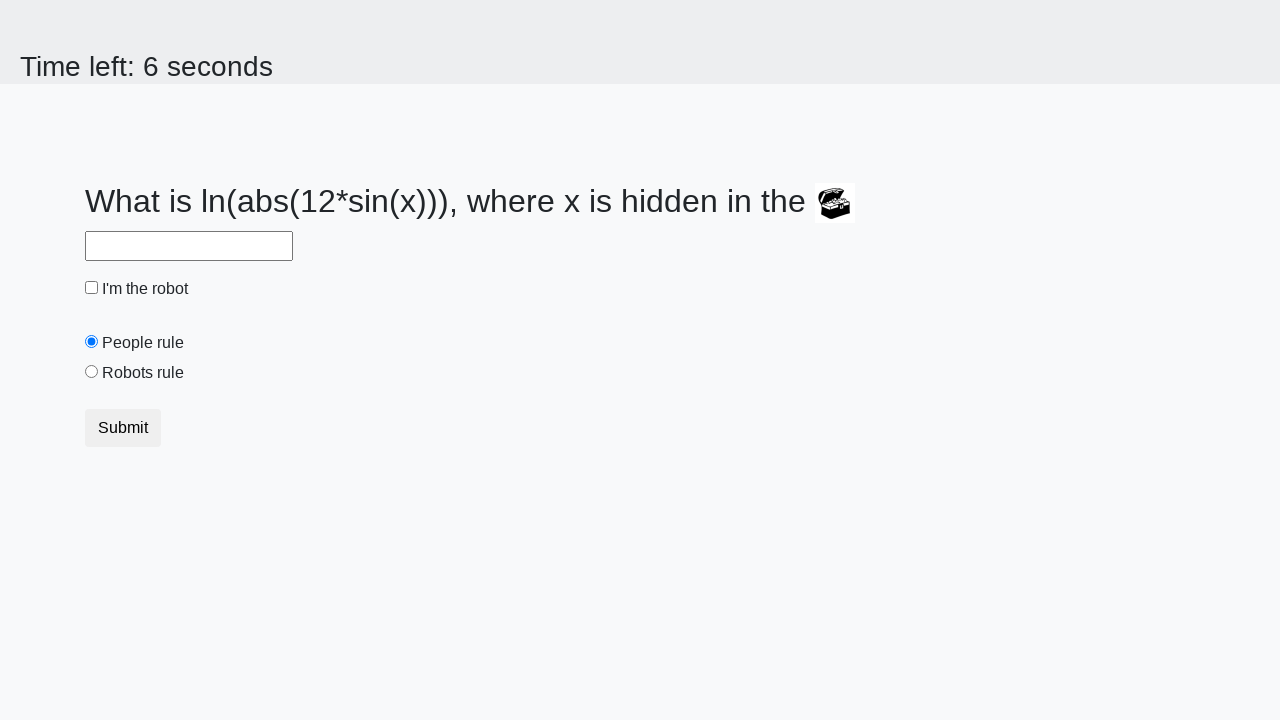

Extracted valuex attribute from treasure element
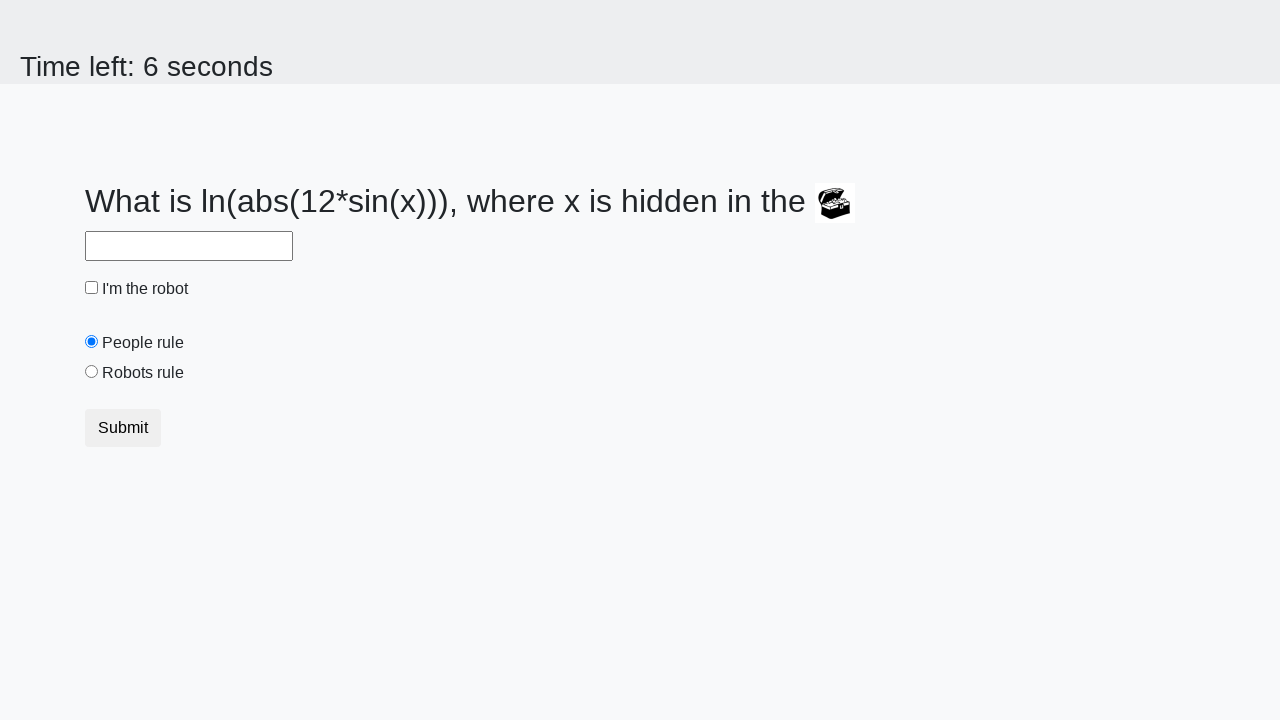

Calculated math result using extracted value
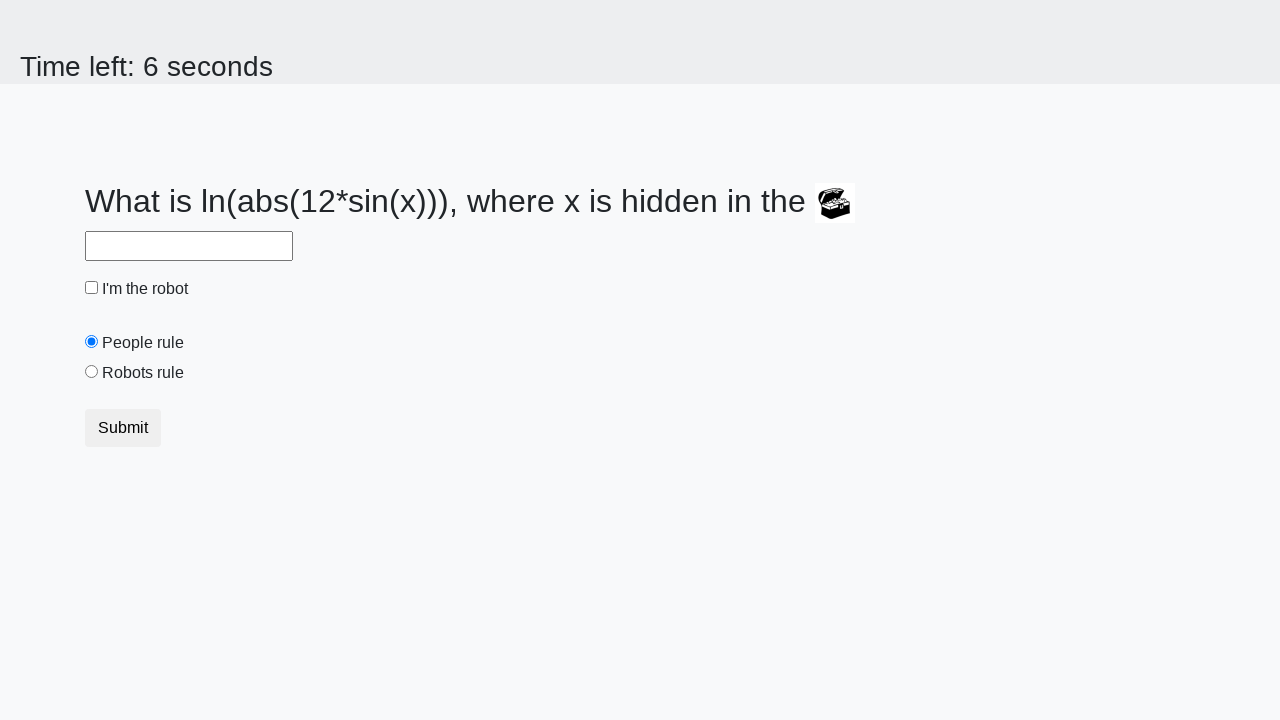

Filled answer field with calculated result on #answer
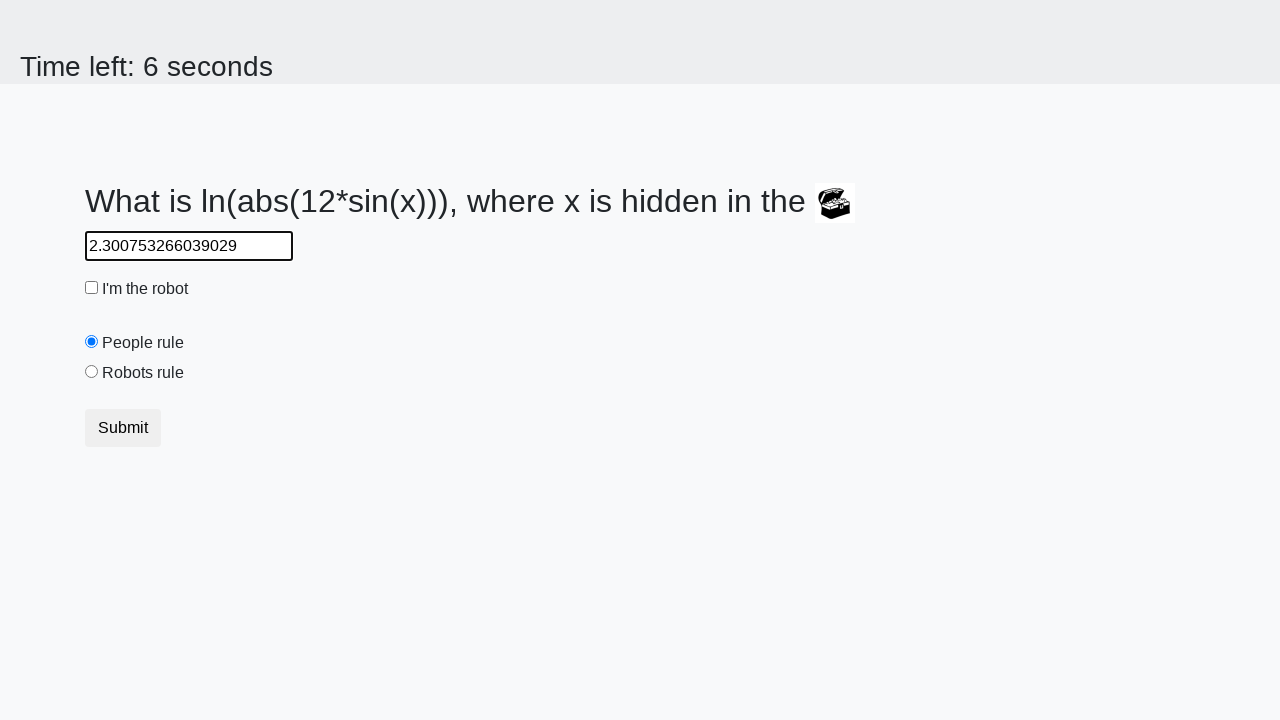

Checked robot checkbox at (92, 288) on #robotCheckbox
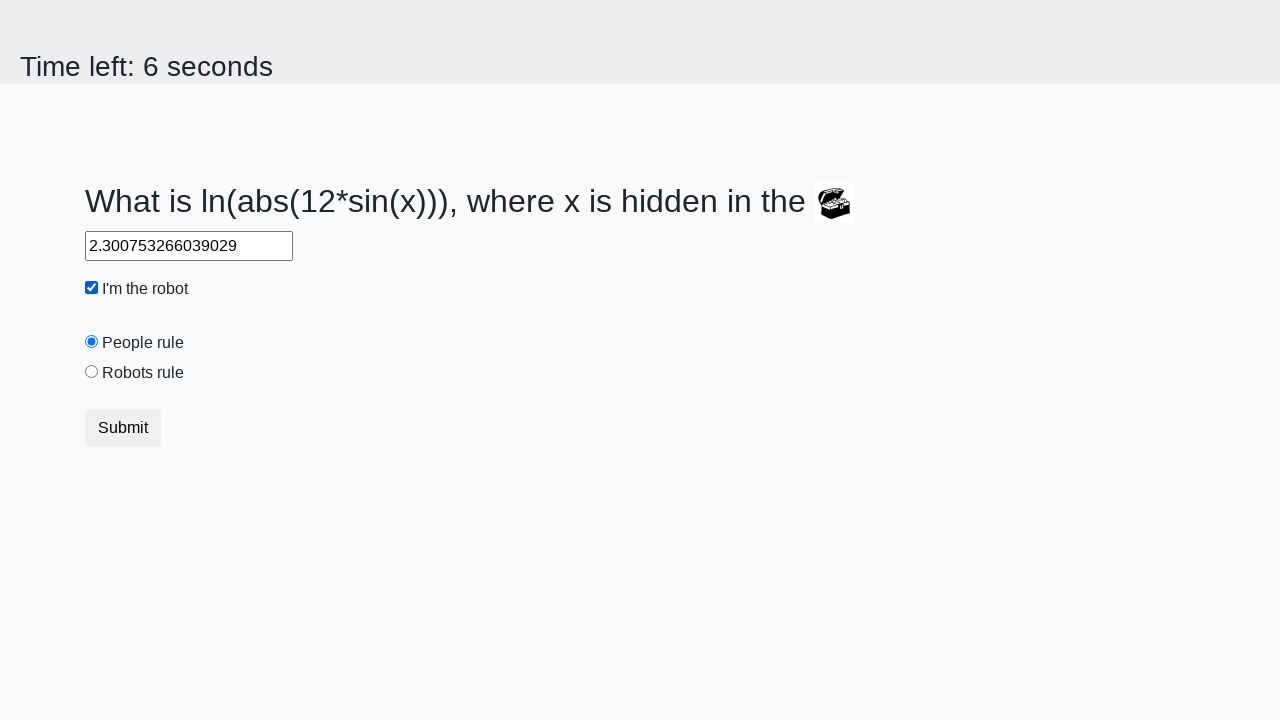

Selected robots rule radio button at (92, 372) on #robotsRule
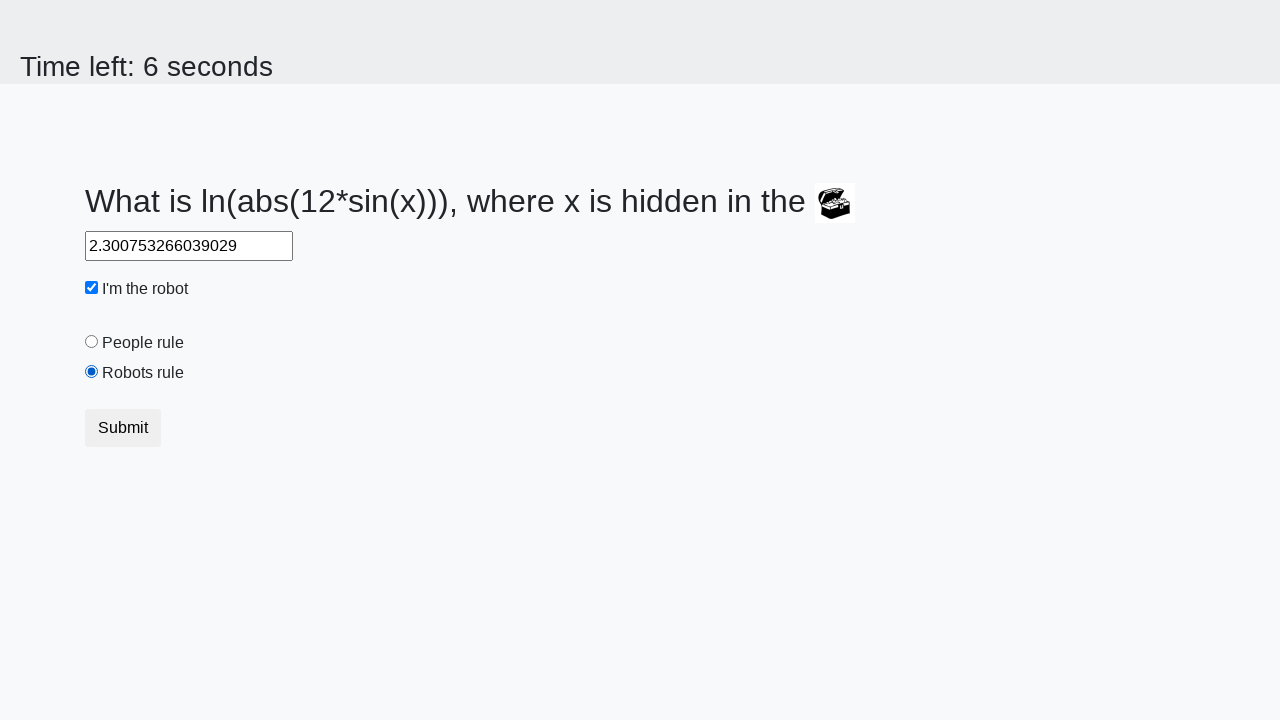

Submitted form with all required fields at (123, 428) on [type='submit']
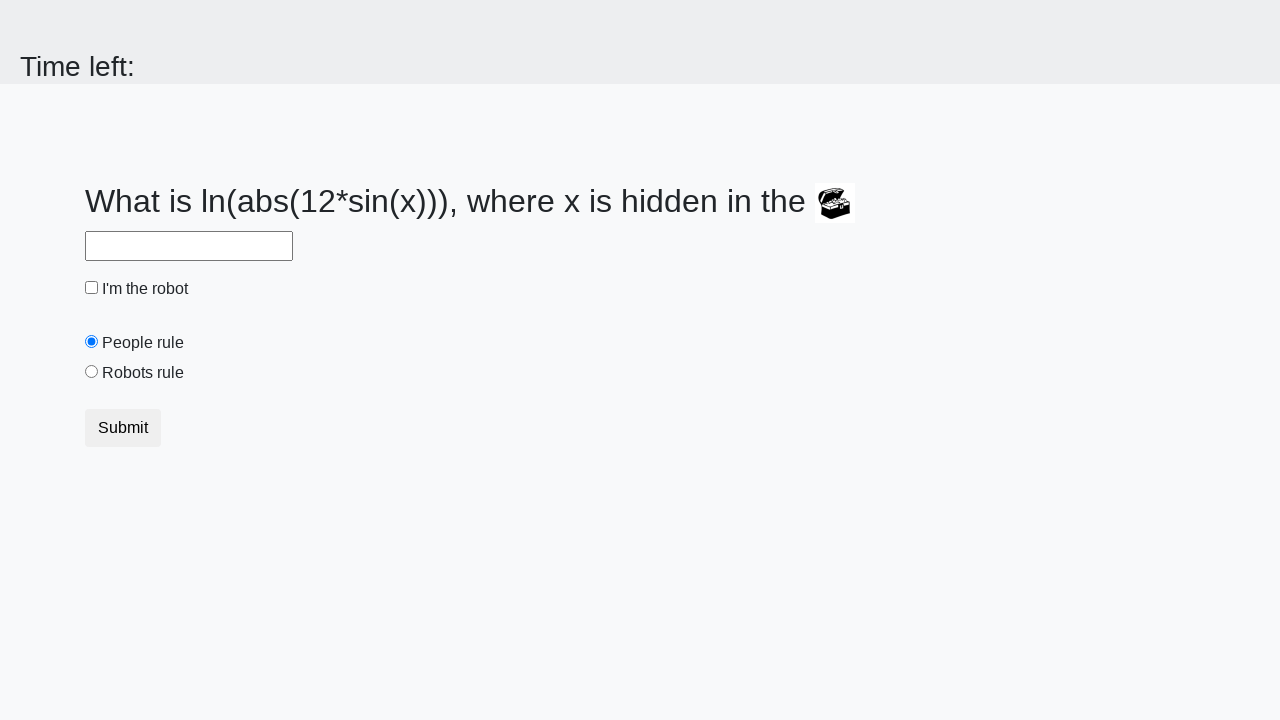

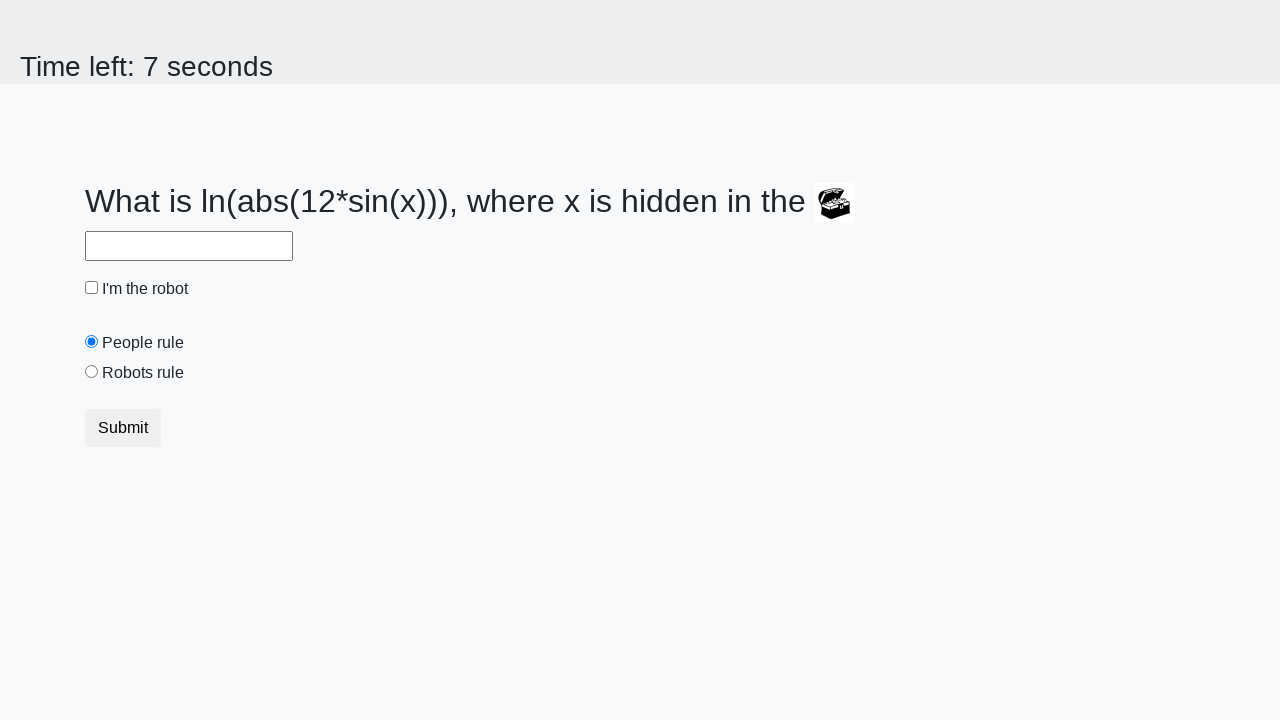